Tests that an item is removed if an empty text string is entered during editing.

Starting URL: https://demo.playwright.dev/todomvc

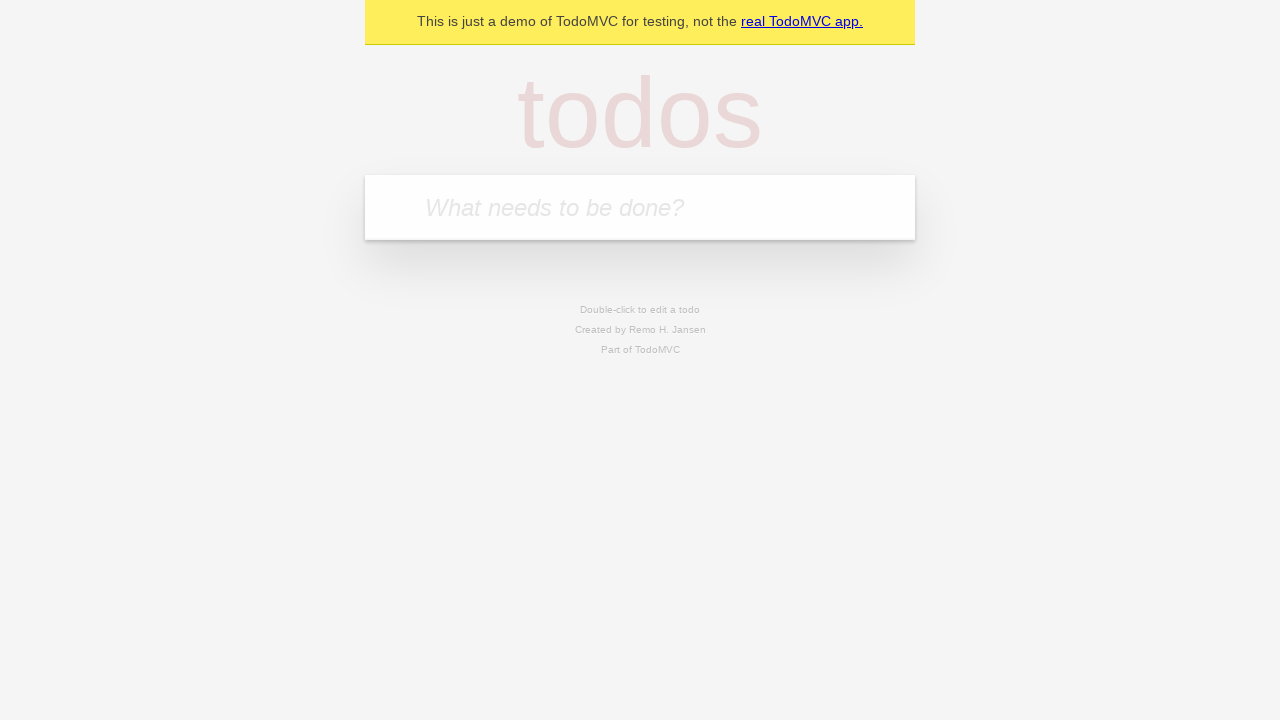

Located the new todo input field
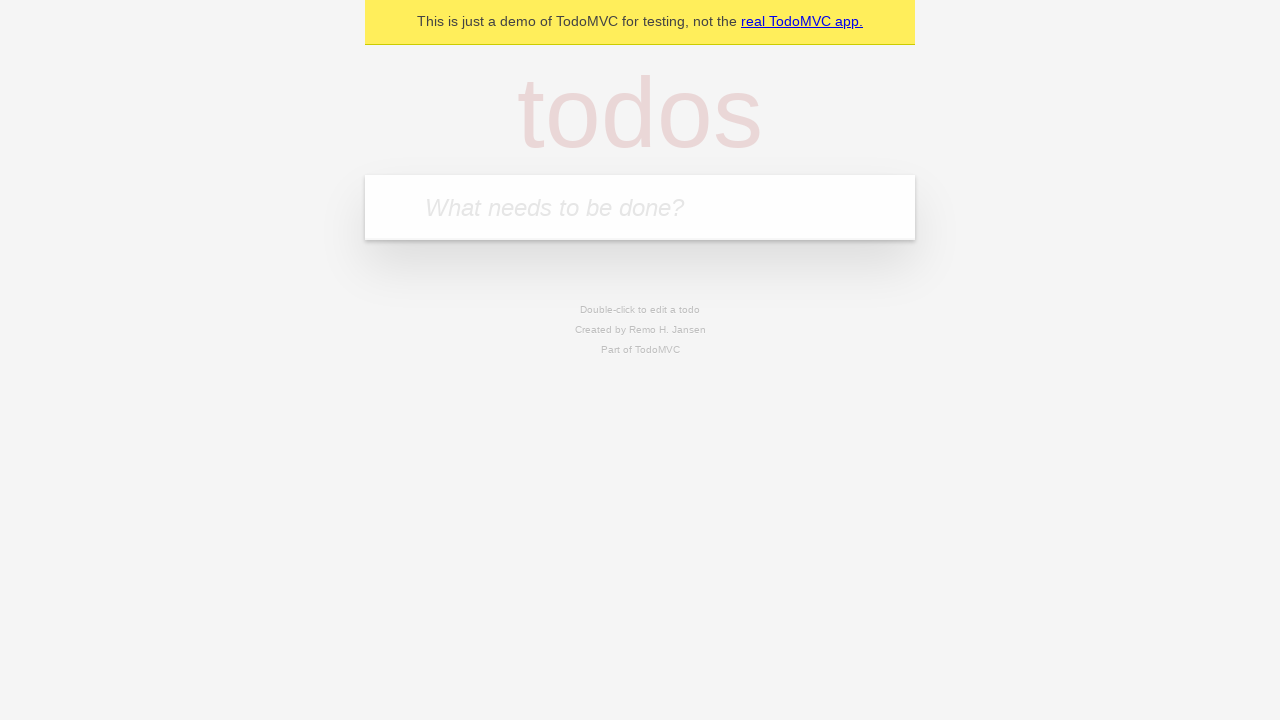

Filled first todo item with 'buy some cheese' on internal:attr=[placeholder="What needs to be done?"i]
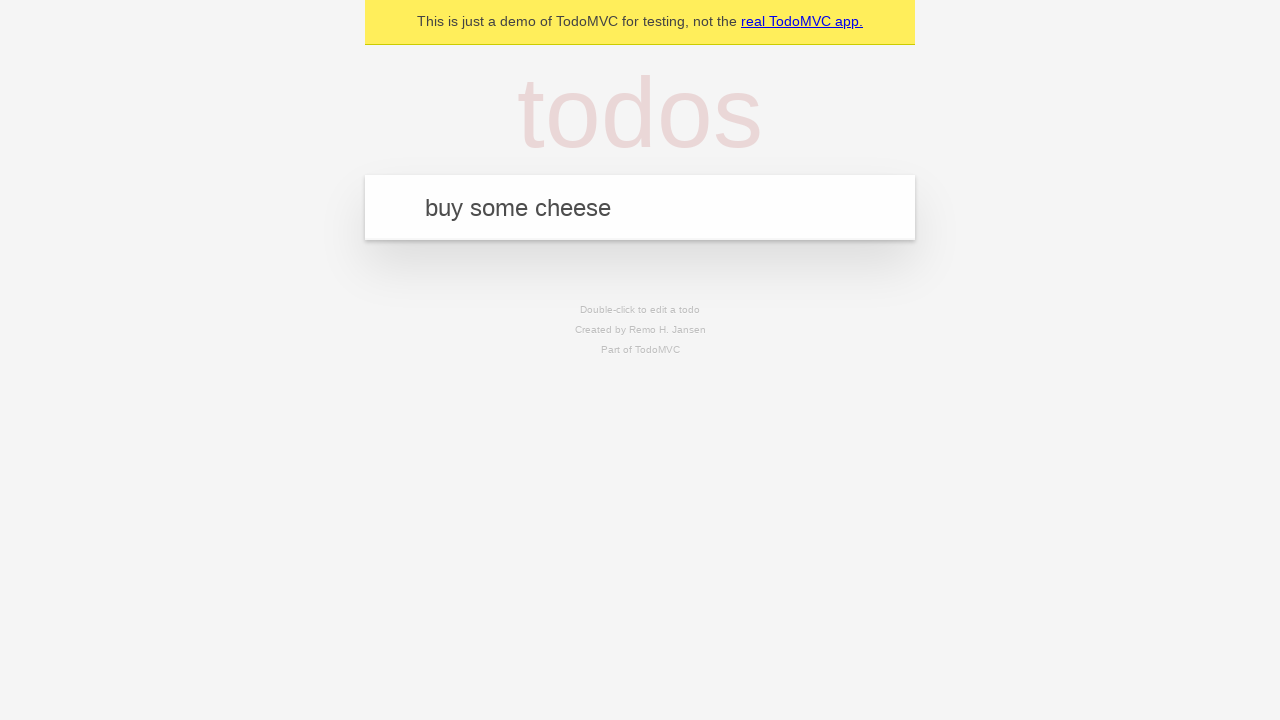

Pressed Enter to add first todo item on internal:attr=[placeholder="What needs to be done?"i]
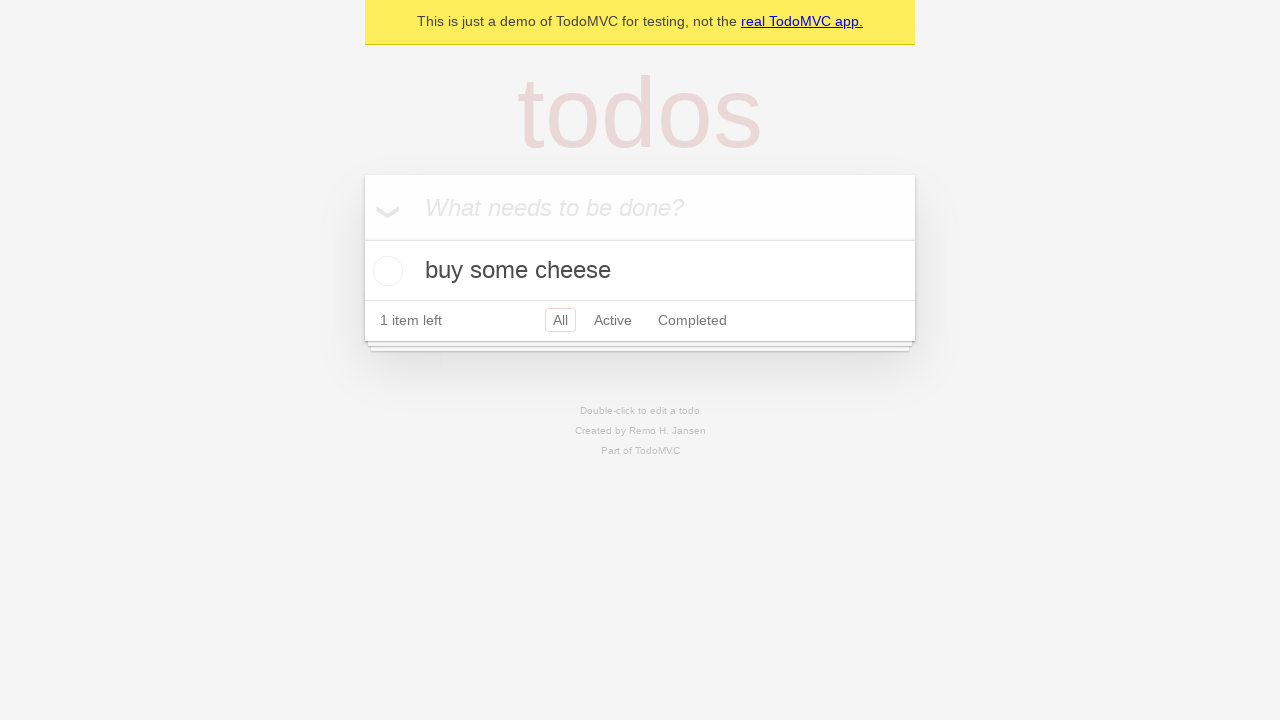

Filled second todo item with 'feed the cat' on internal:attr=[placeholder="What needs to be done?"i]
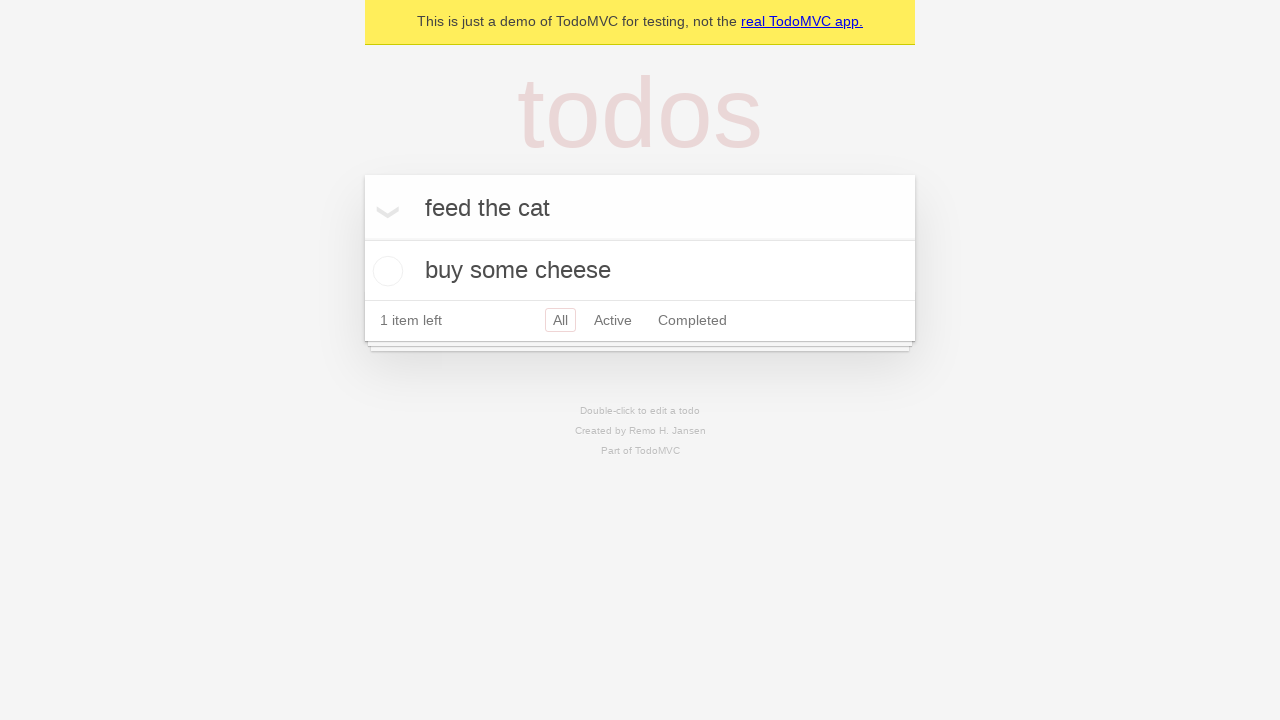

Pressed Enter to add second todo item on internal:attr=[placeholder="What needs to be done?"i]
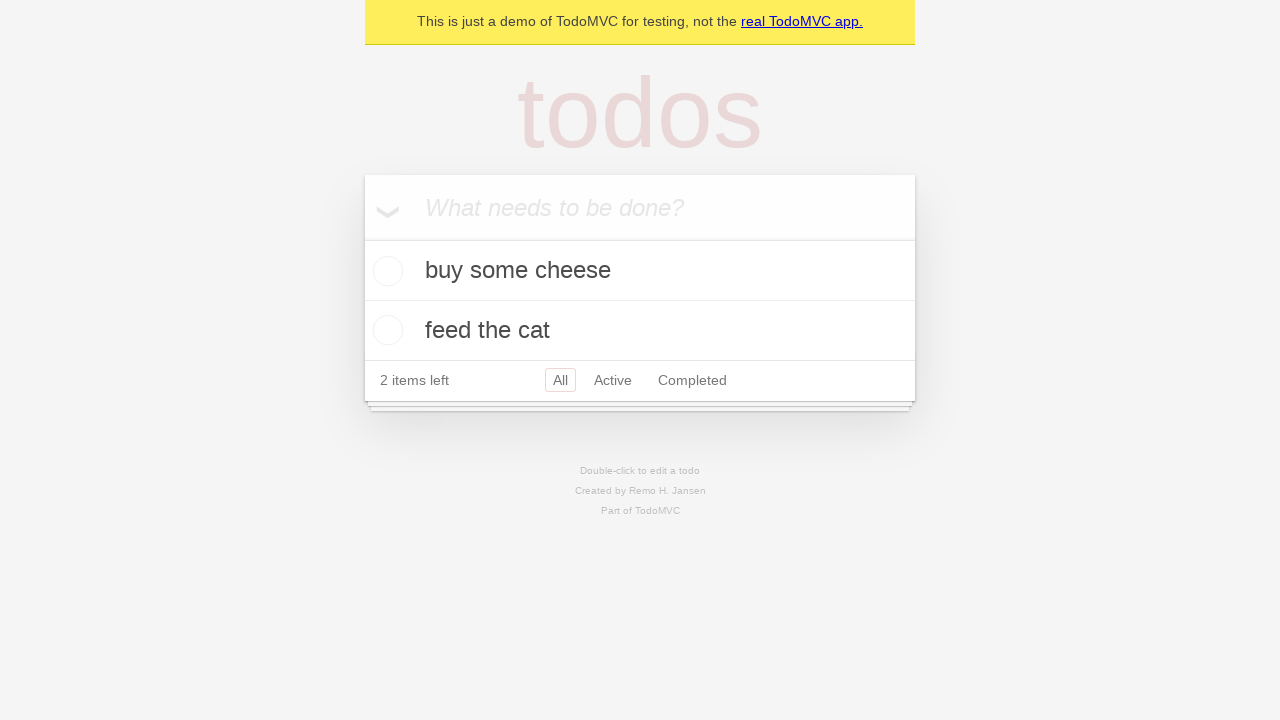

Filled third todo item with 'book a doctors appointment' on internal:attr=[placeholder="What needs to be done?"i]
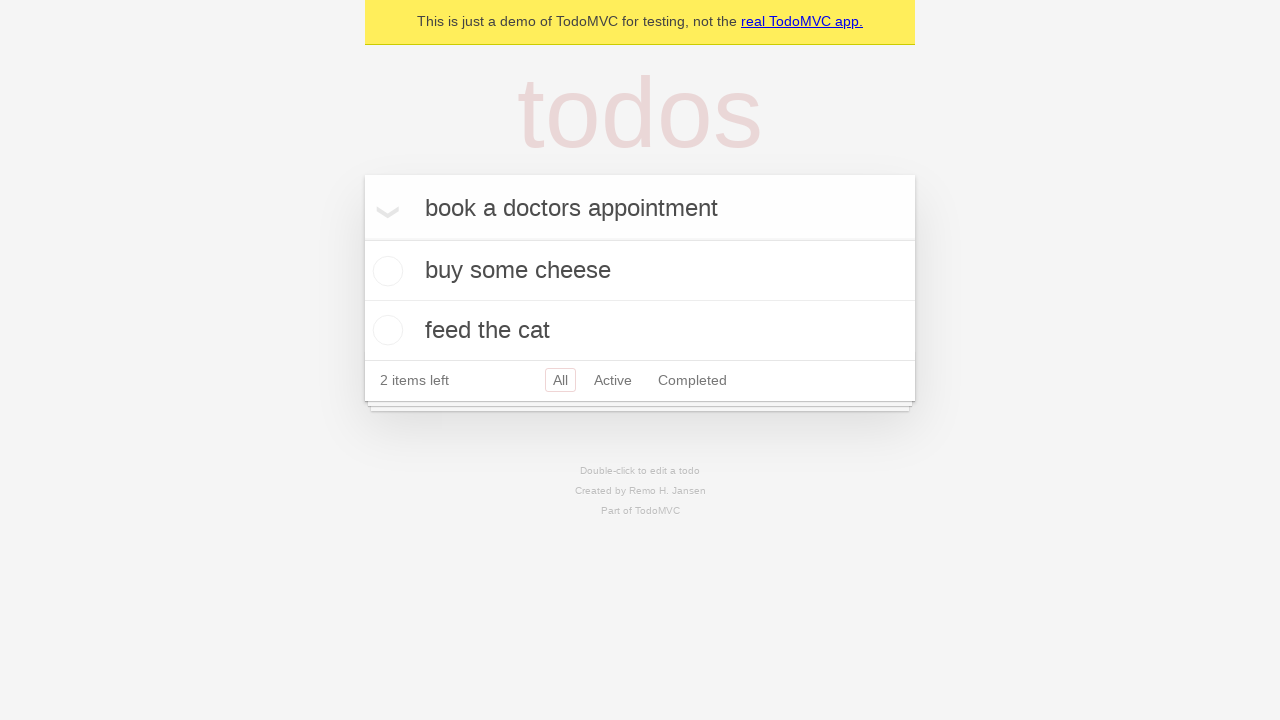

Pressed Enter to add third todo item on internal:attr=[placeholder="What needs to be done?"i]
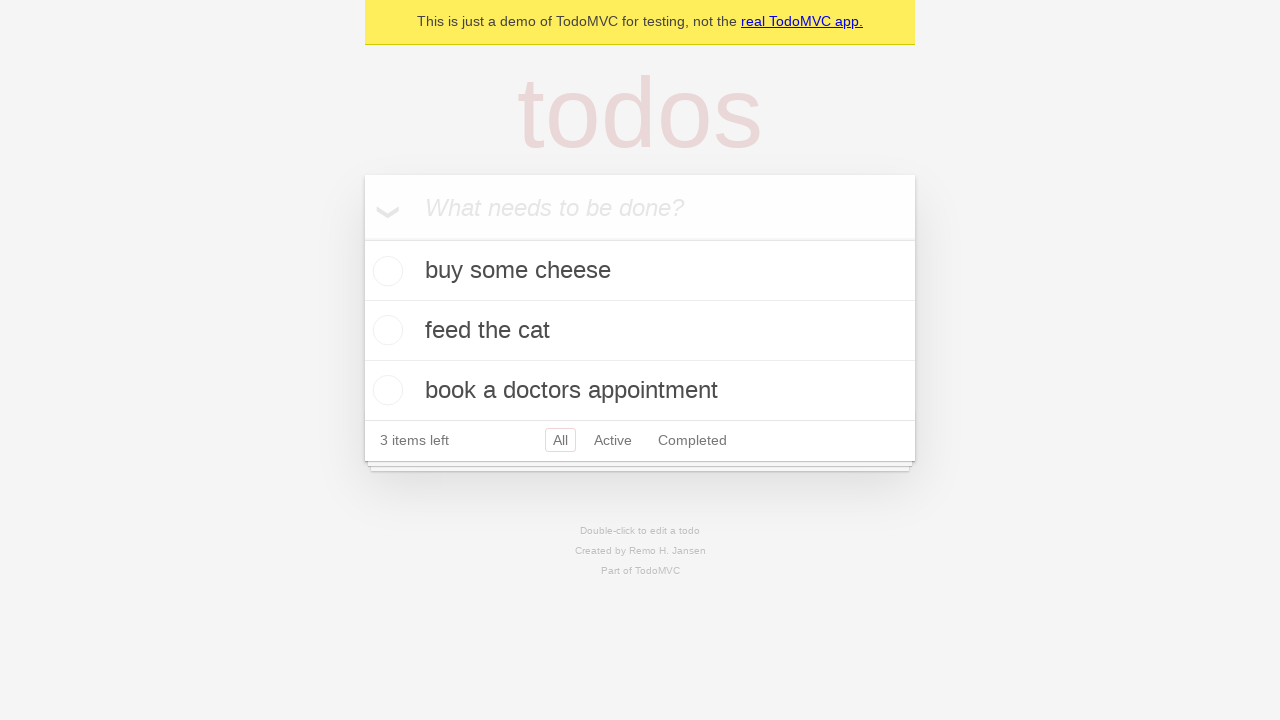

Located all todo items
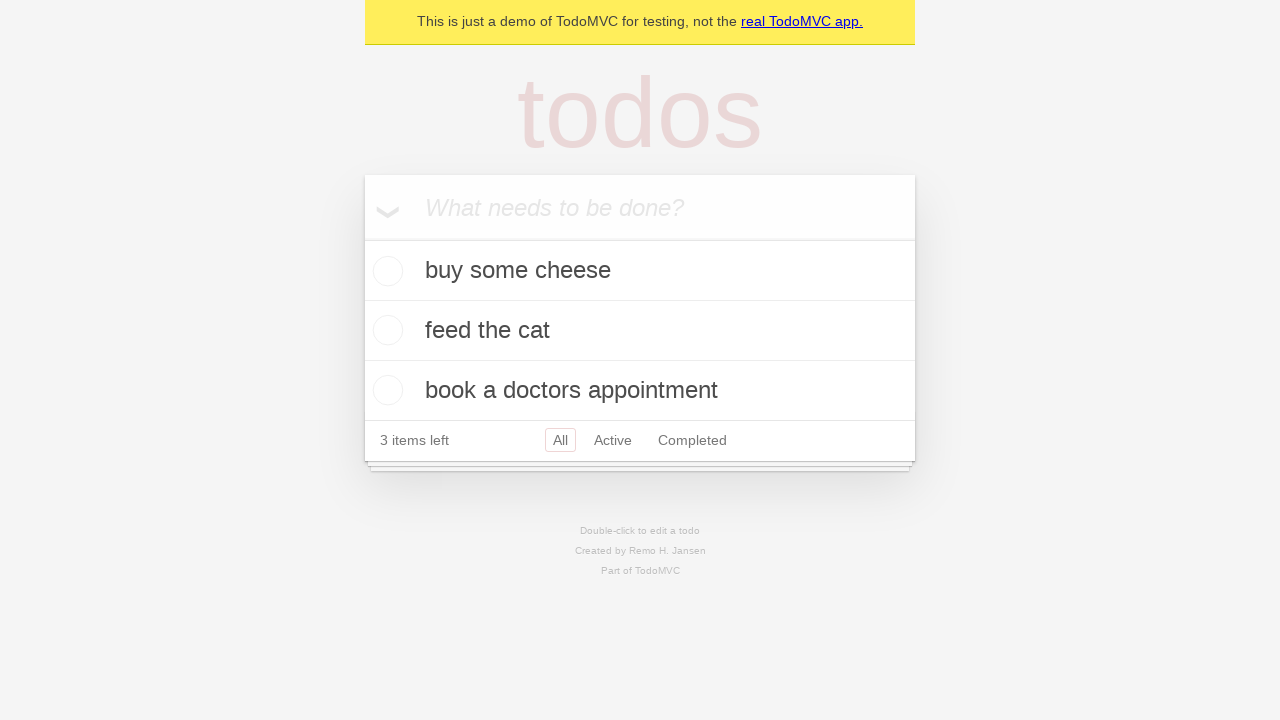

Double-clicked the second todo item to enter edit mode at (640, 331) on internal:testid=[data-testid="todo-item"s] >> nth=1
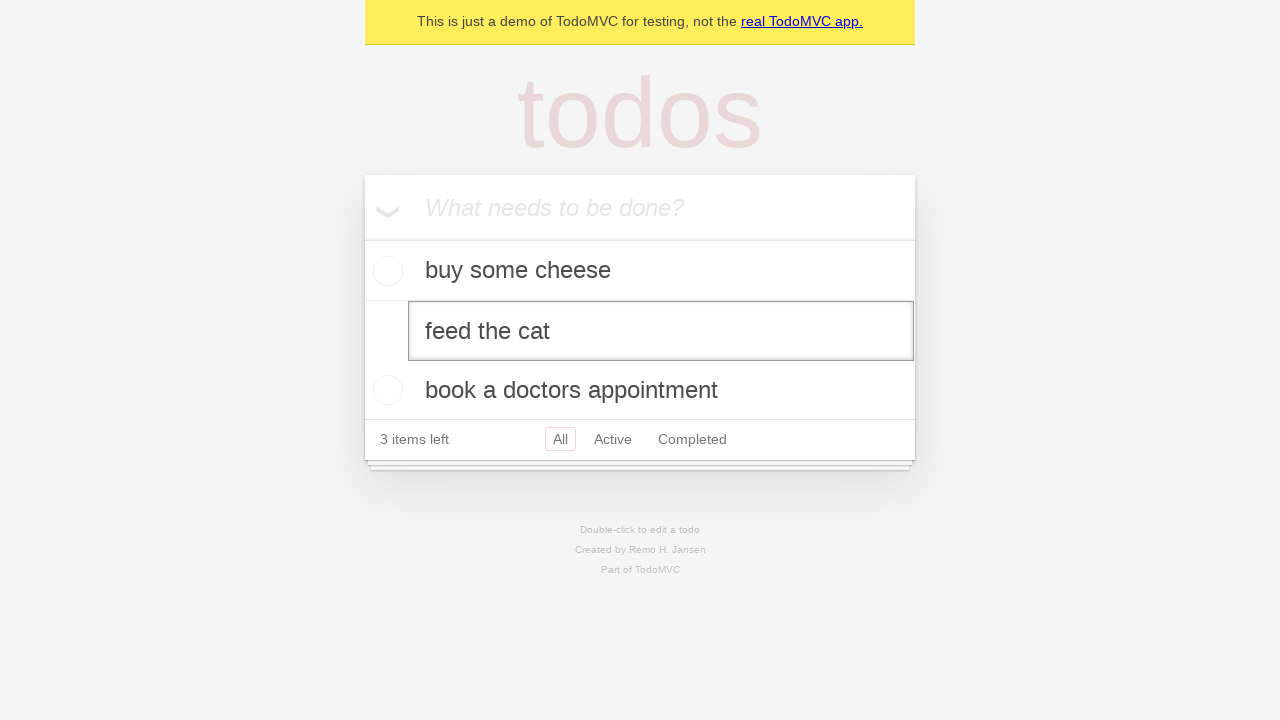

Located the edit input field for the second todo item
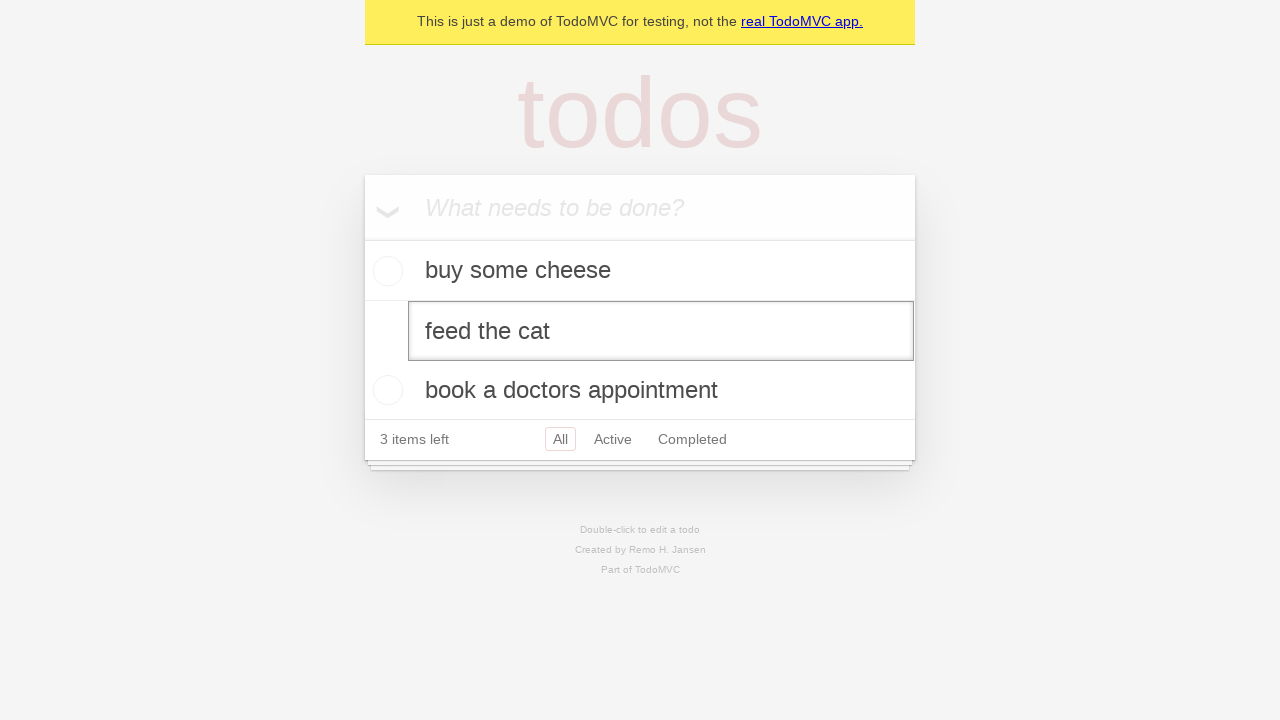

Cleared the edit input field to an empty string on internal:testid=[data-testid="todo-item"s] >> nth=1 >> internal:role=textbox[nam
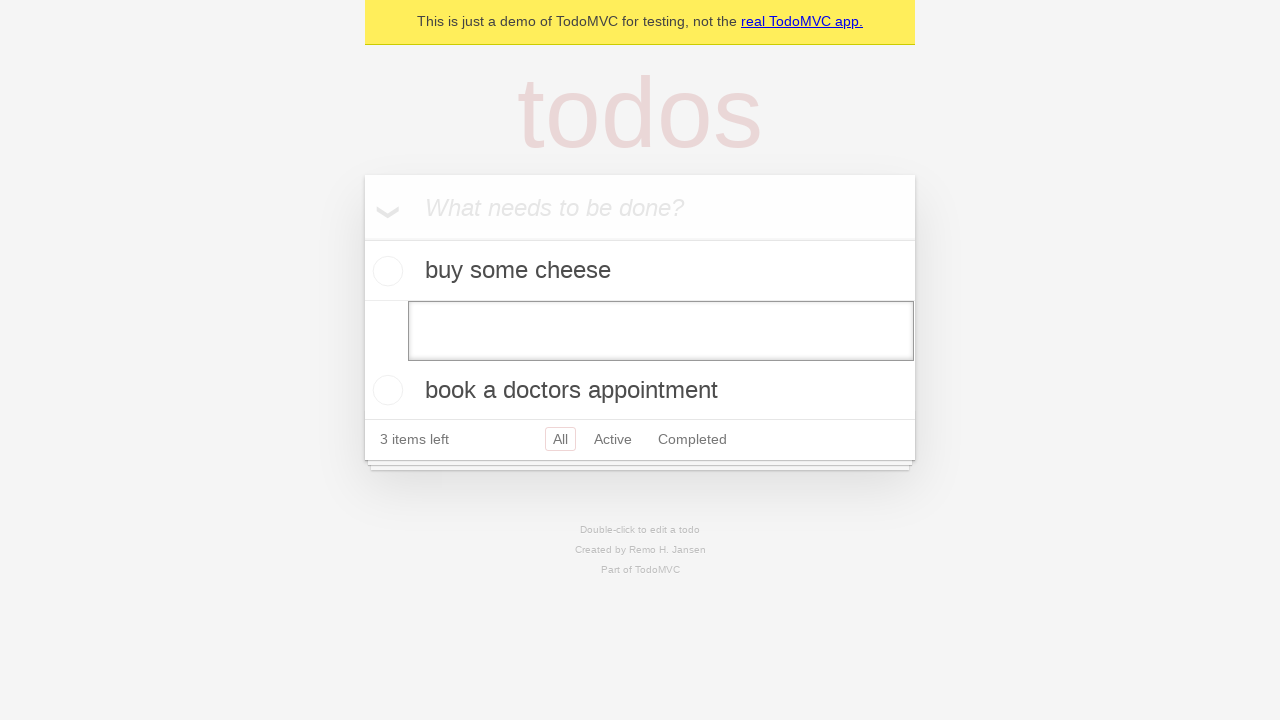

Pressed Enter to confirm the empty edit, removing the todo item on internal:testid=[data-testid="todo-item"s] >> nth=1 >> internal:role=textbox[nam
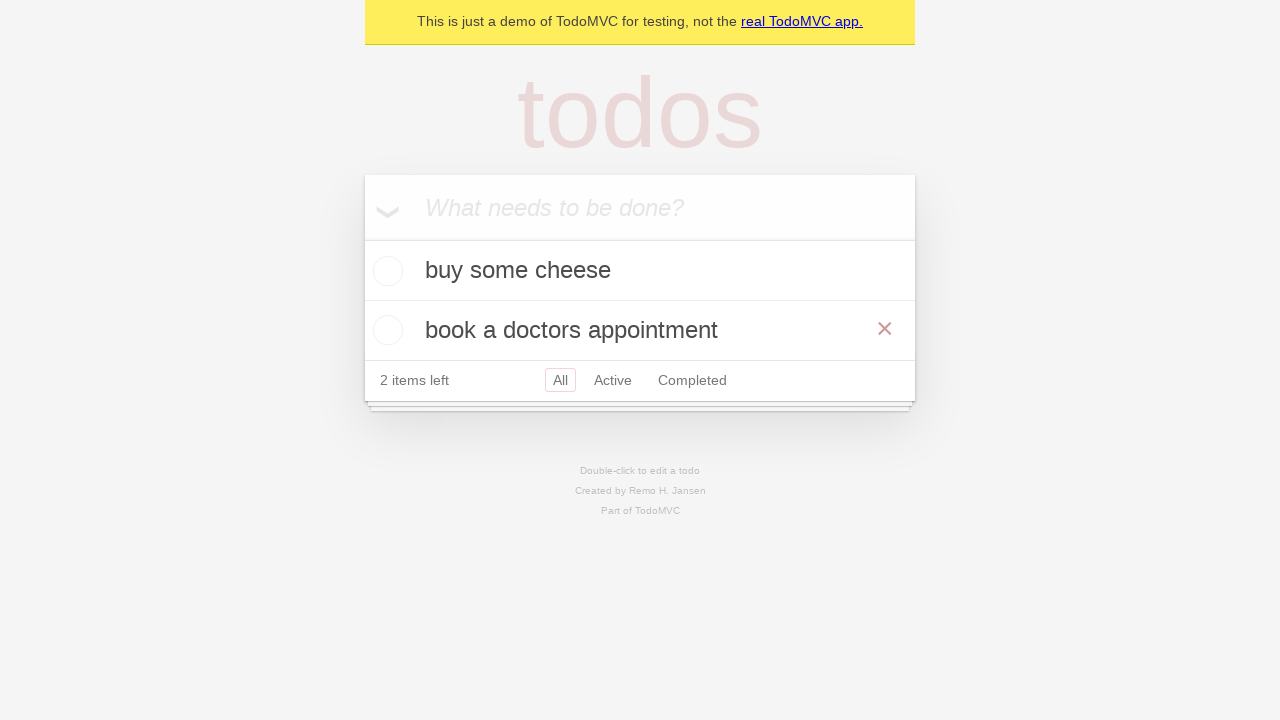

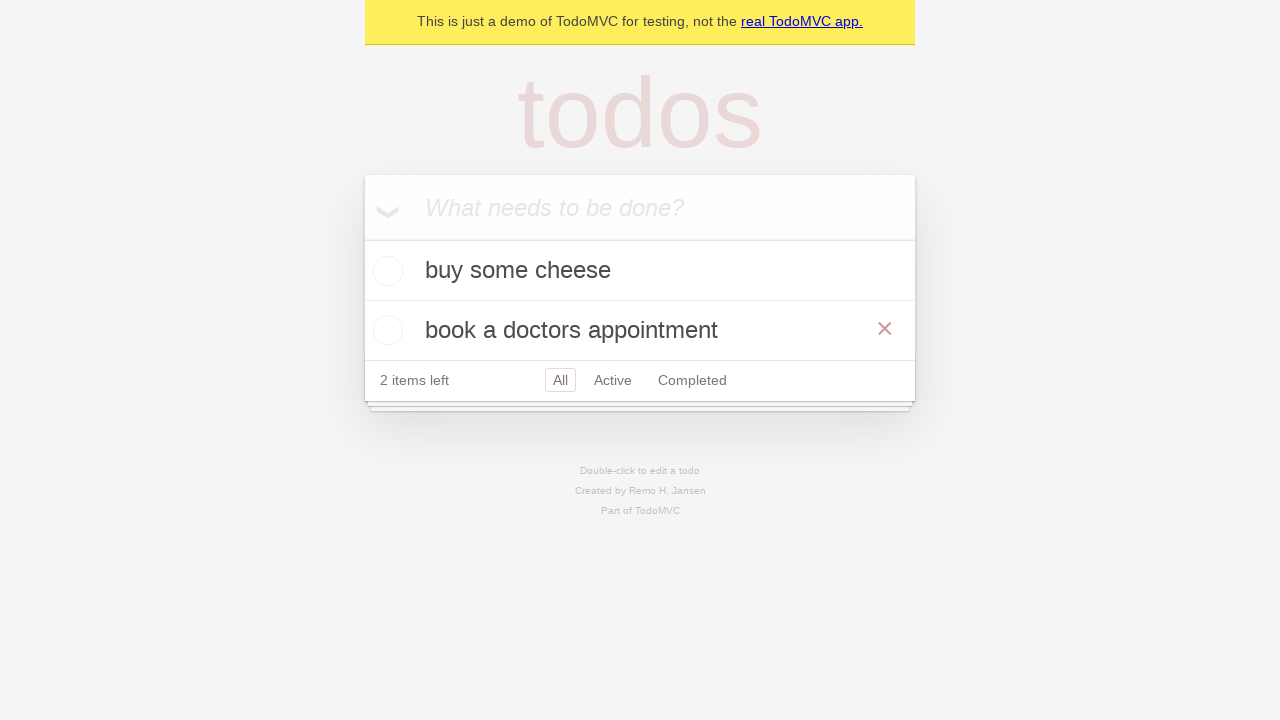